Retrieves two numbers from the page, calculates their sum, selects the result from a dropdown menu, and submits the form

Starting URL: https://suninjuly.github.io/selects1.html

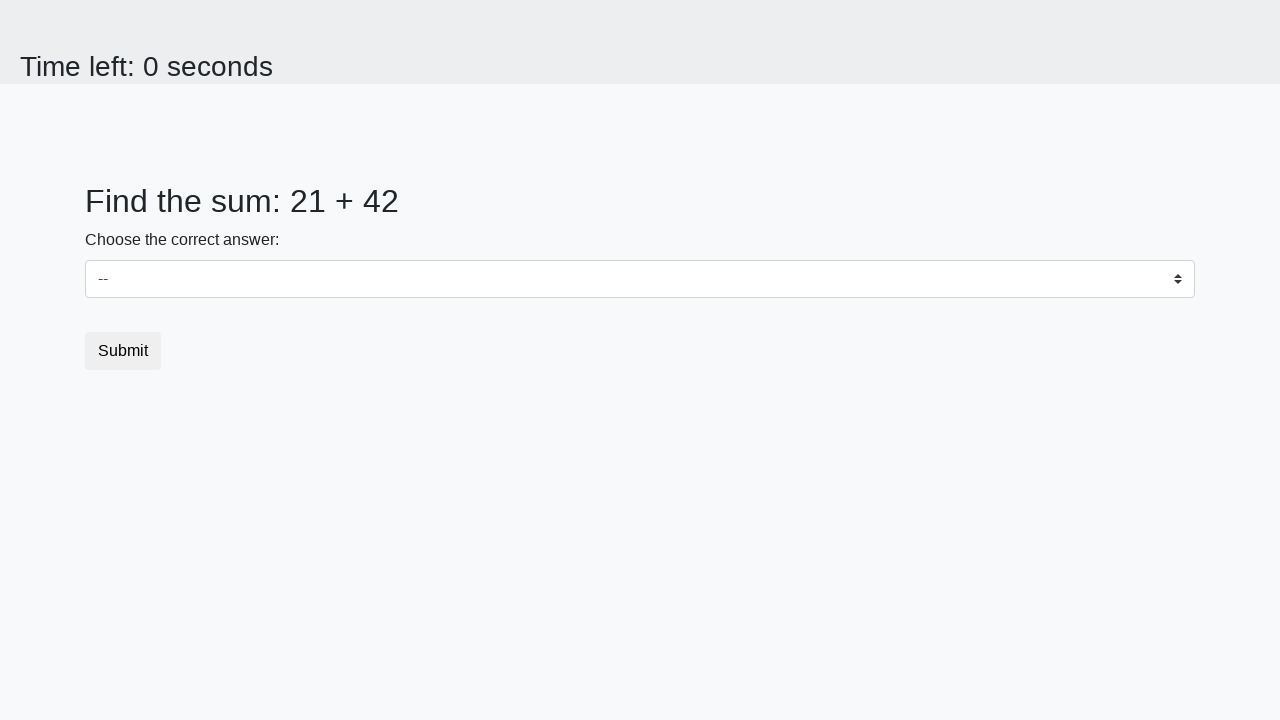

Located first number element (#num1)
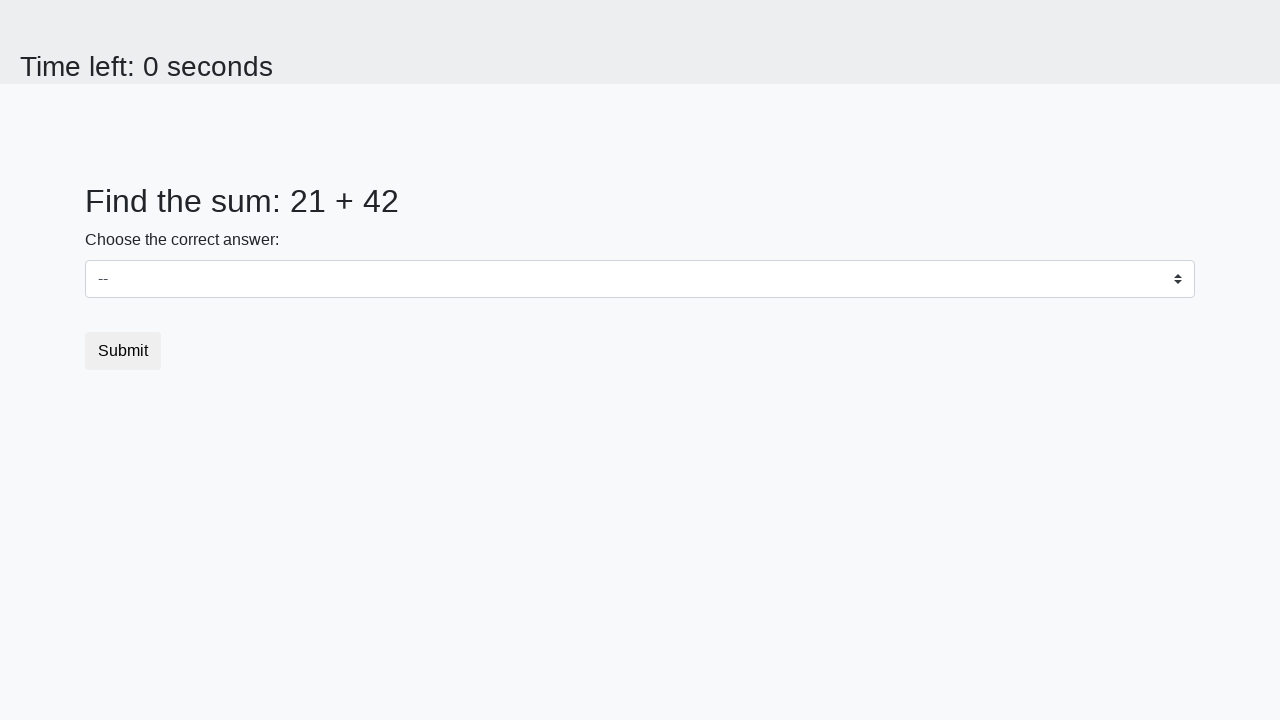

Retrieved first number: 21
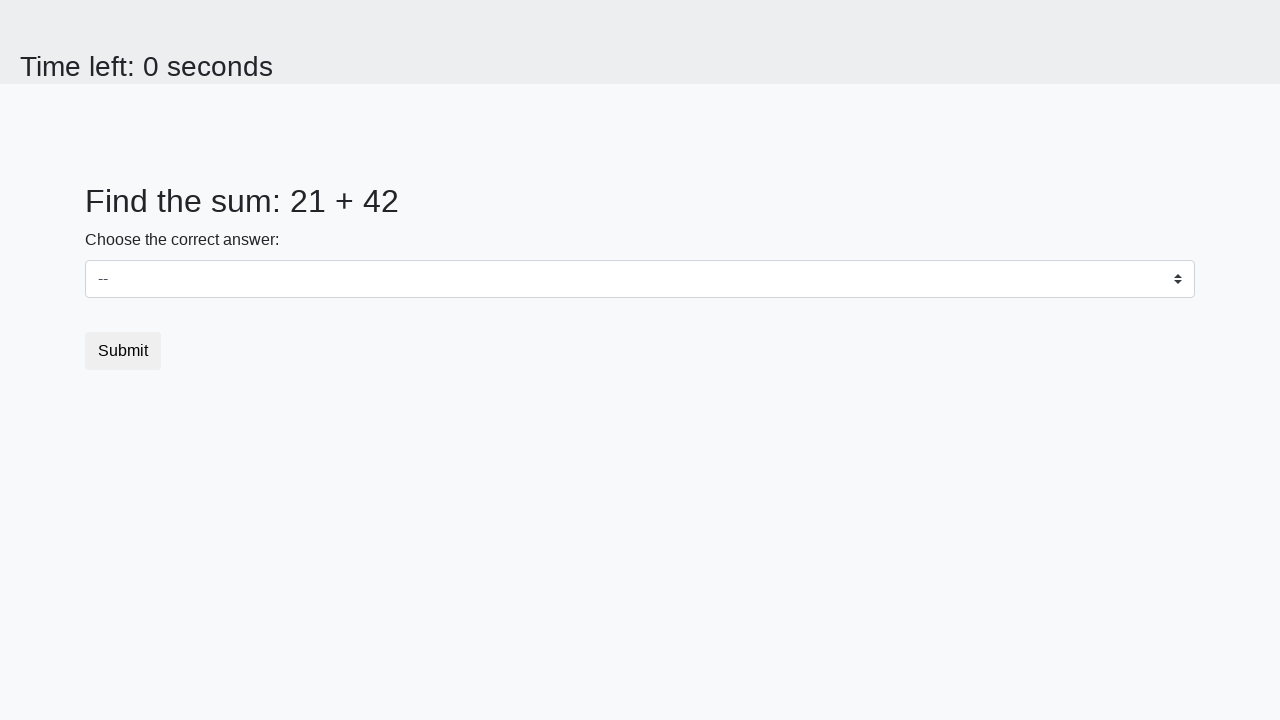

Located second number element (#num2)
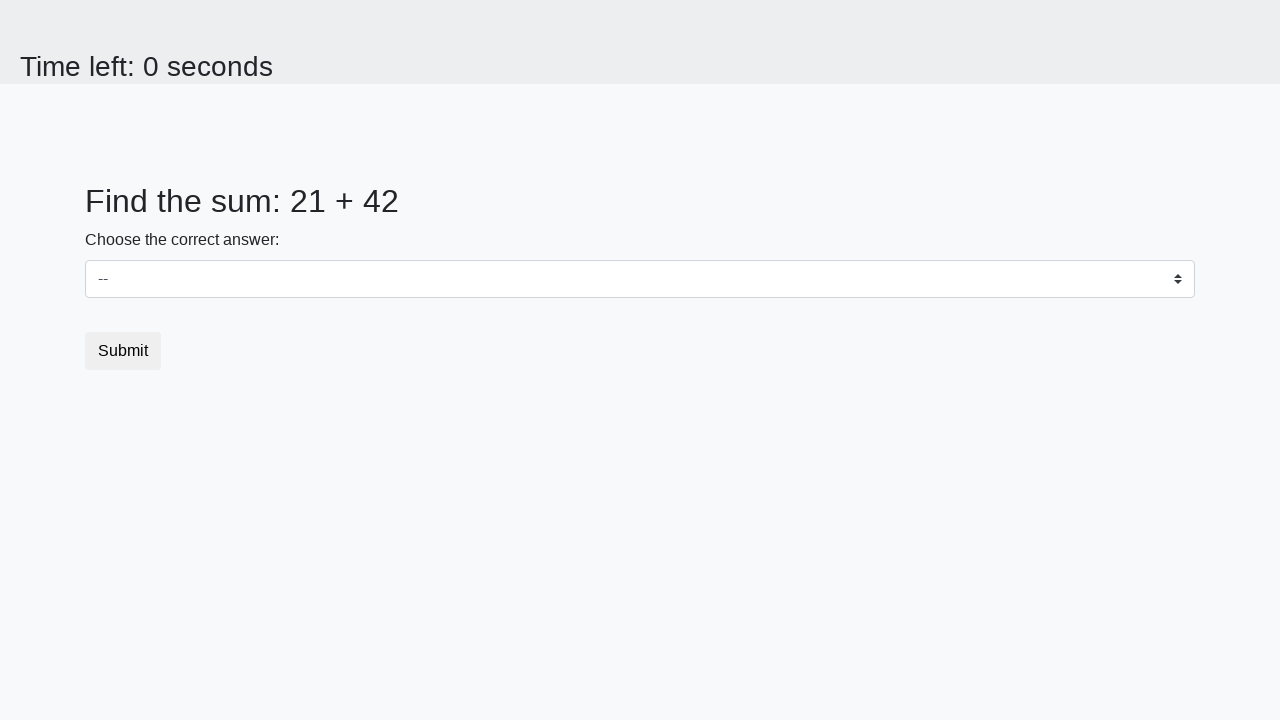

Retrieved second number: 42
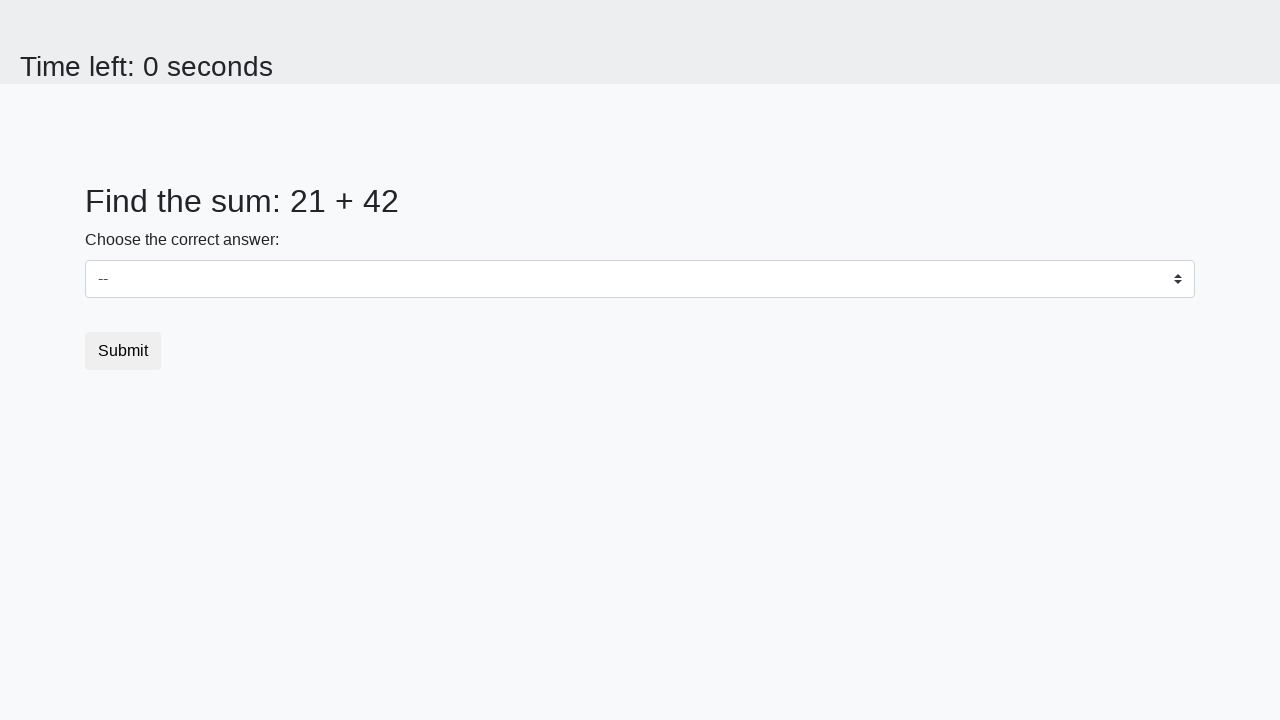

Calculated sum: 21 + 42 = 63
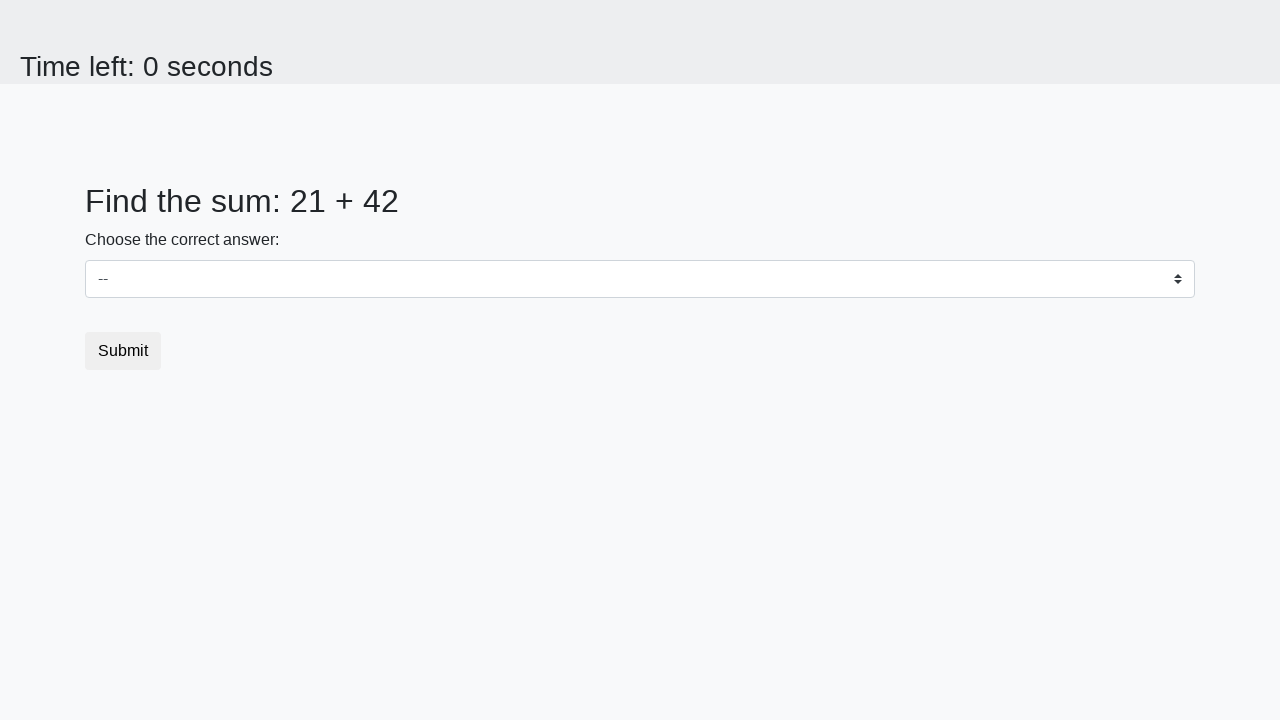

Selected value '63' from dropdown menu on select
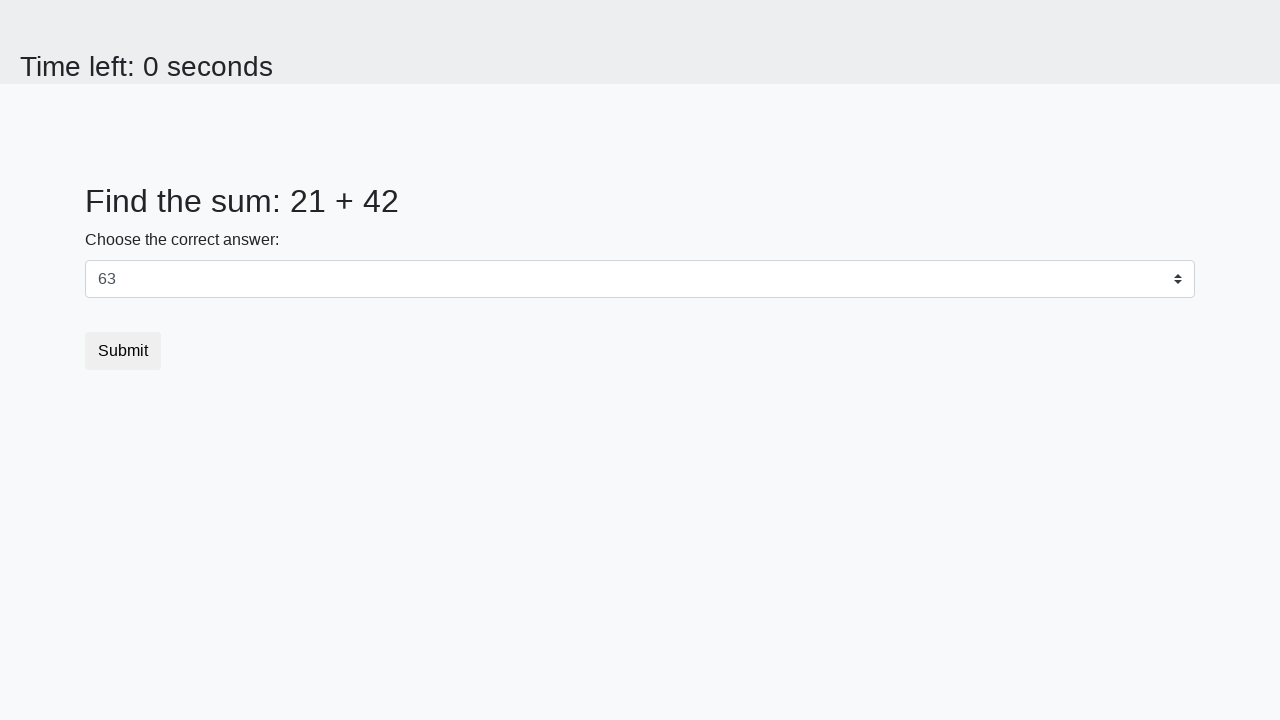

Clicked submit button at (123, 351) on button
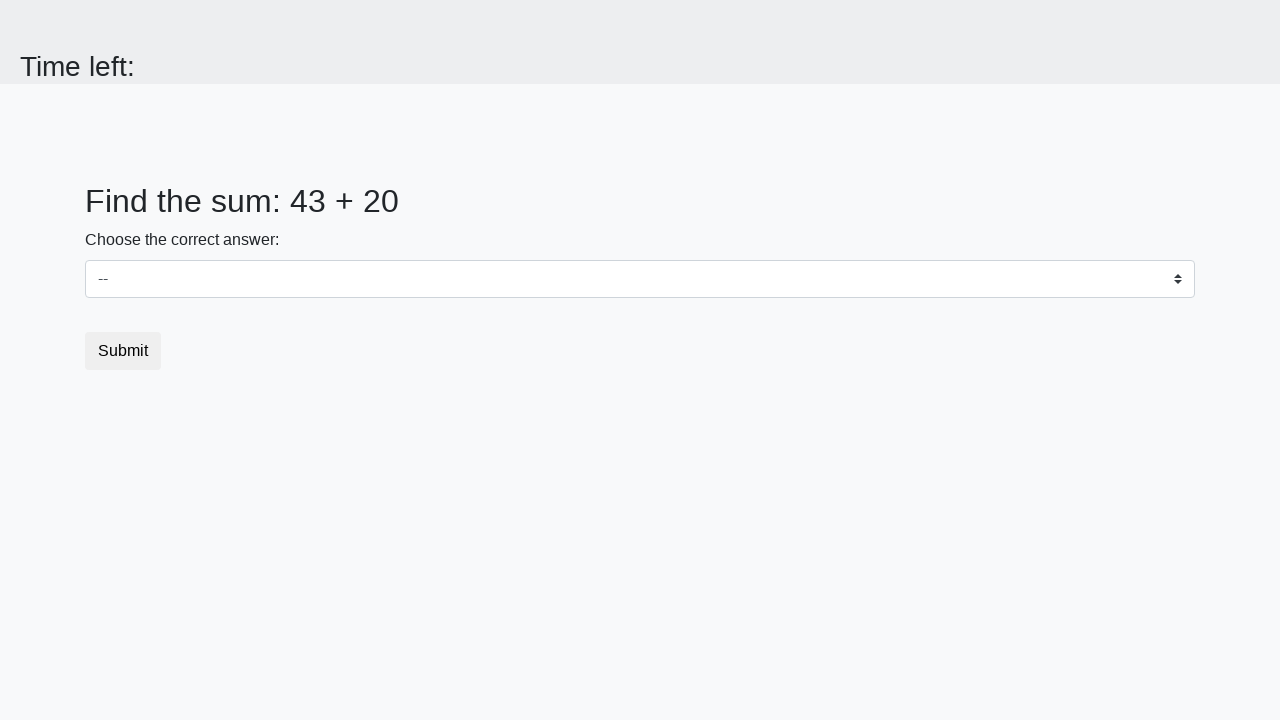

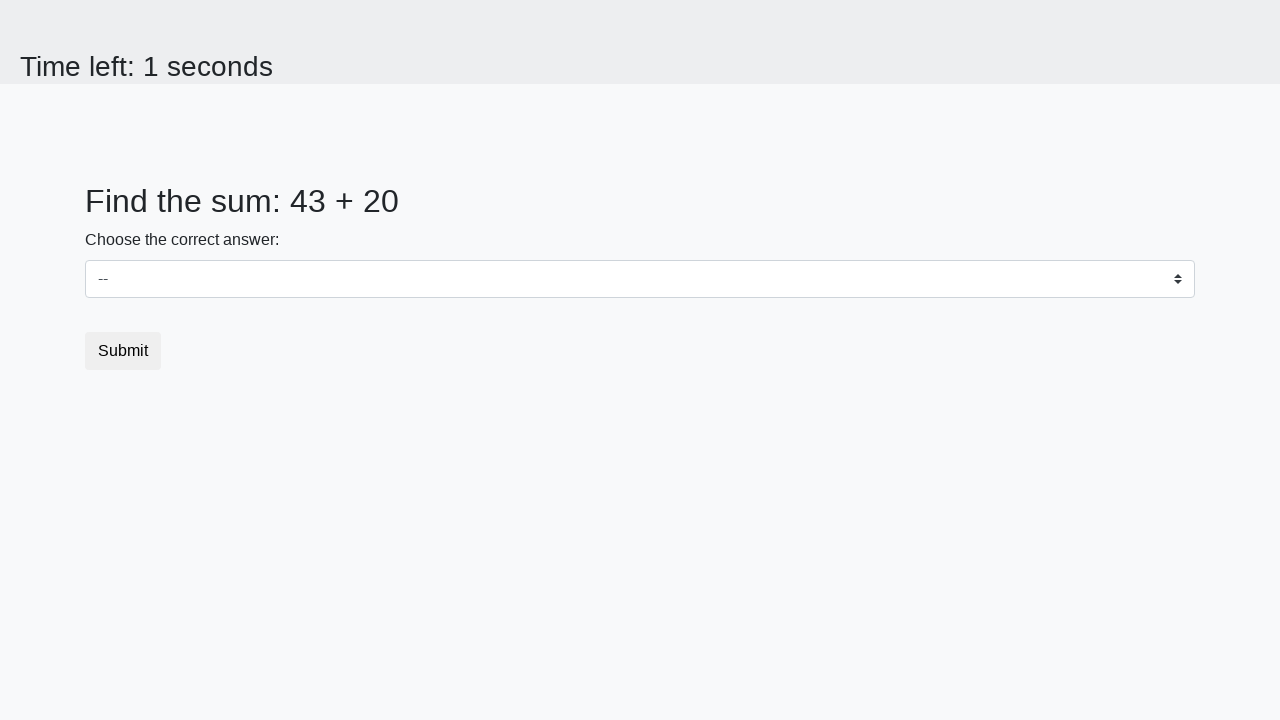